Tests web table functionality including adding a new user record via registration form and deleting records from the table

Starting URL: https://demoqa.com

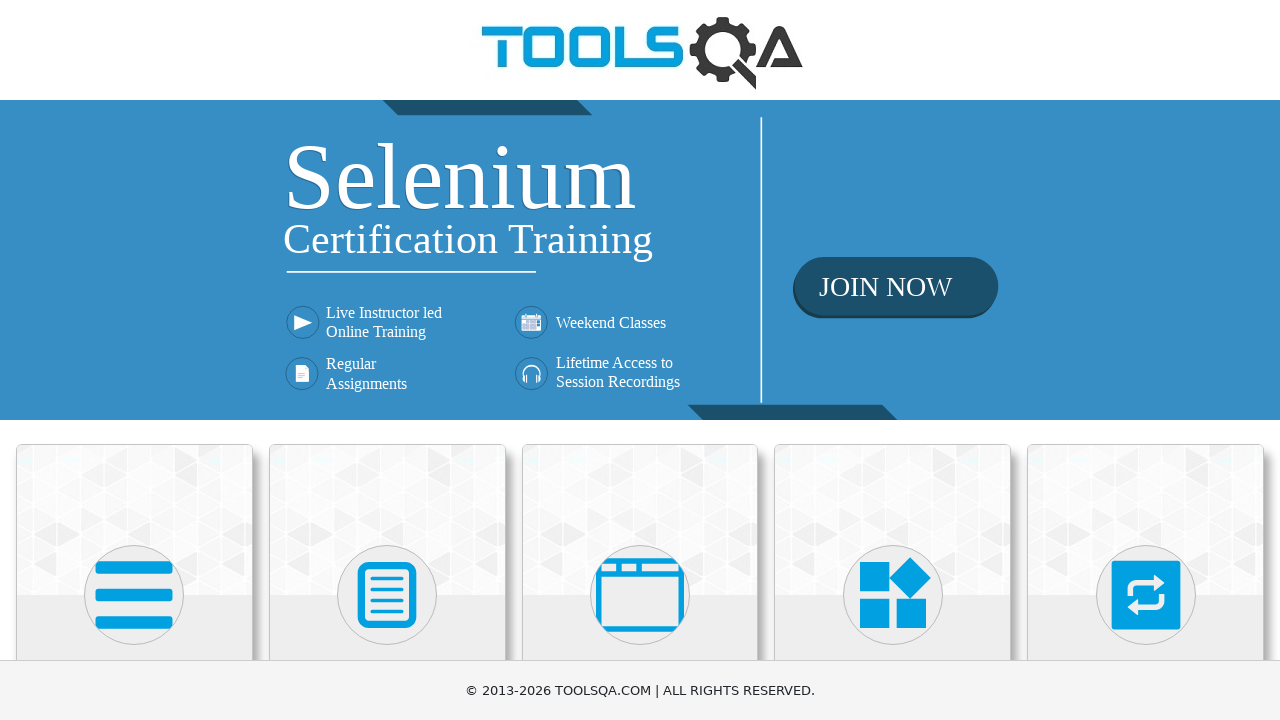

Clicked on Elements button at (134, 360) on text=Elements
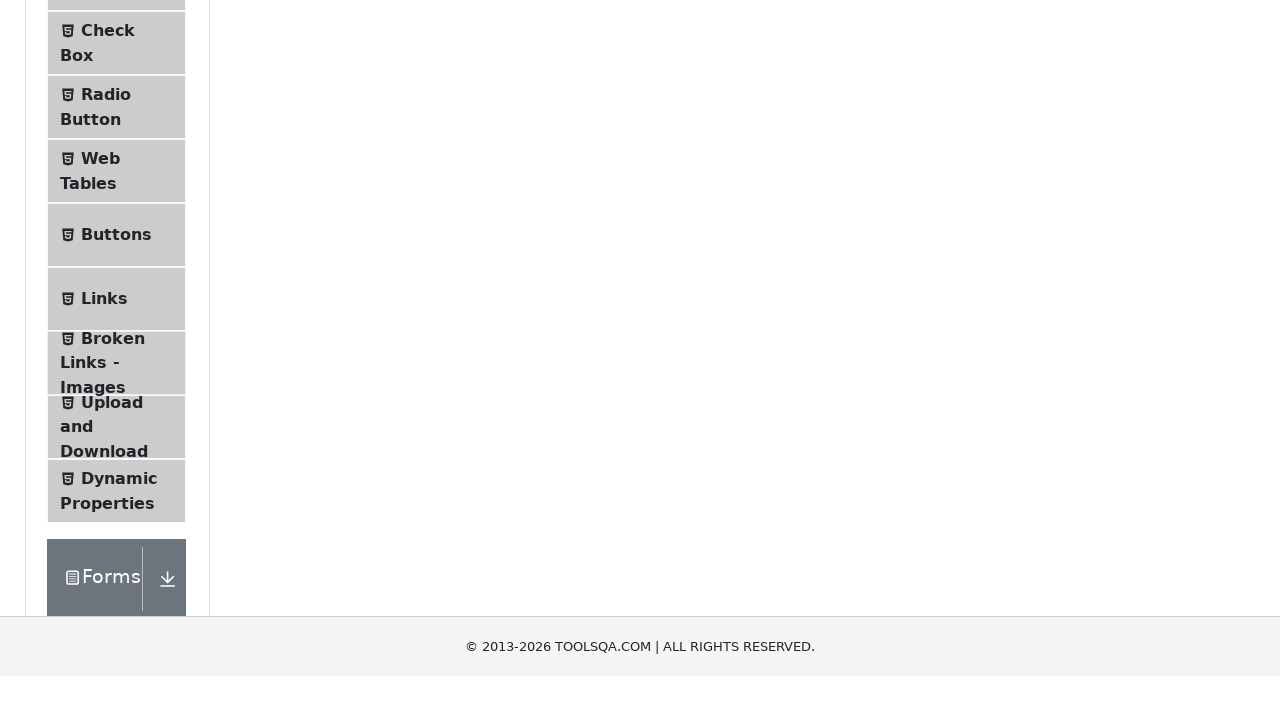

Clicked on Web Tables button in the menu at (100, 440) on text=Web Tables
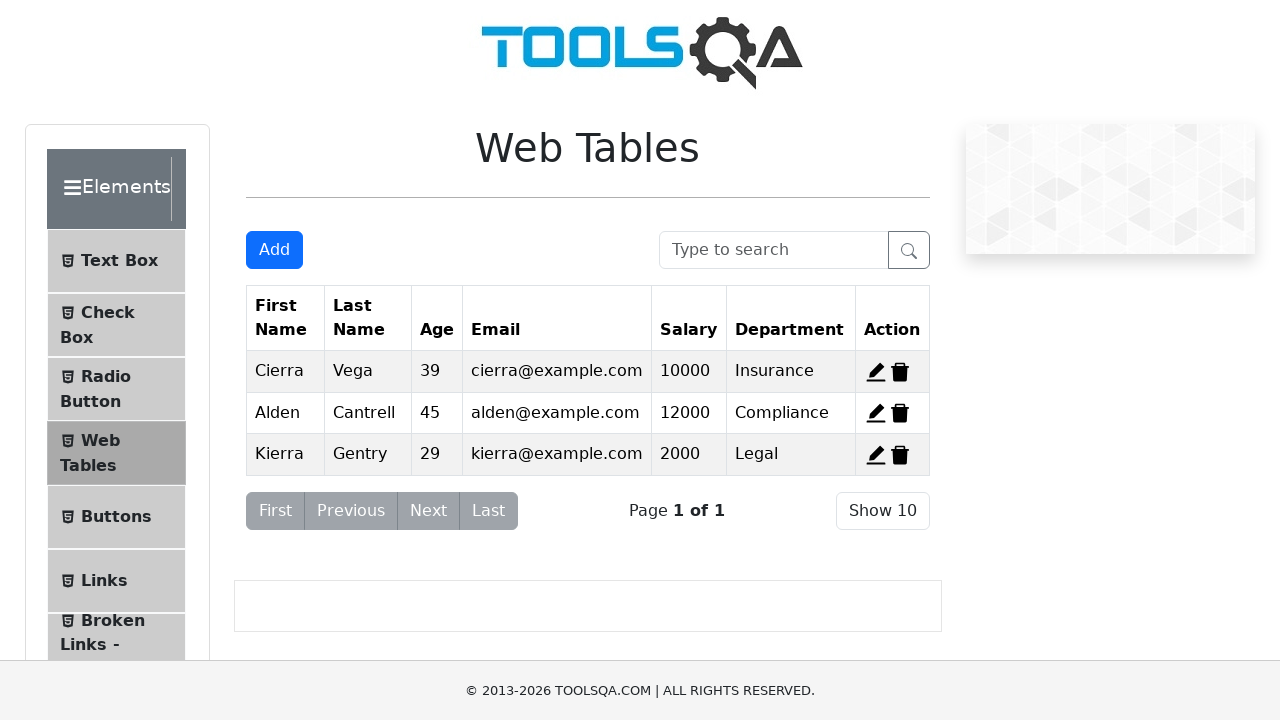

Web Tables form loaded successfully
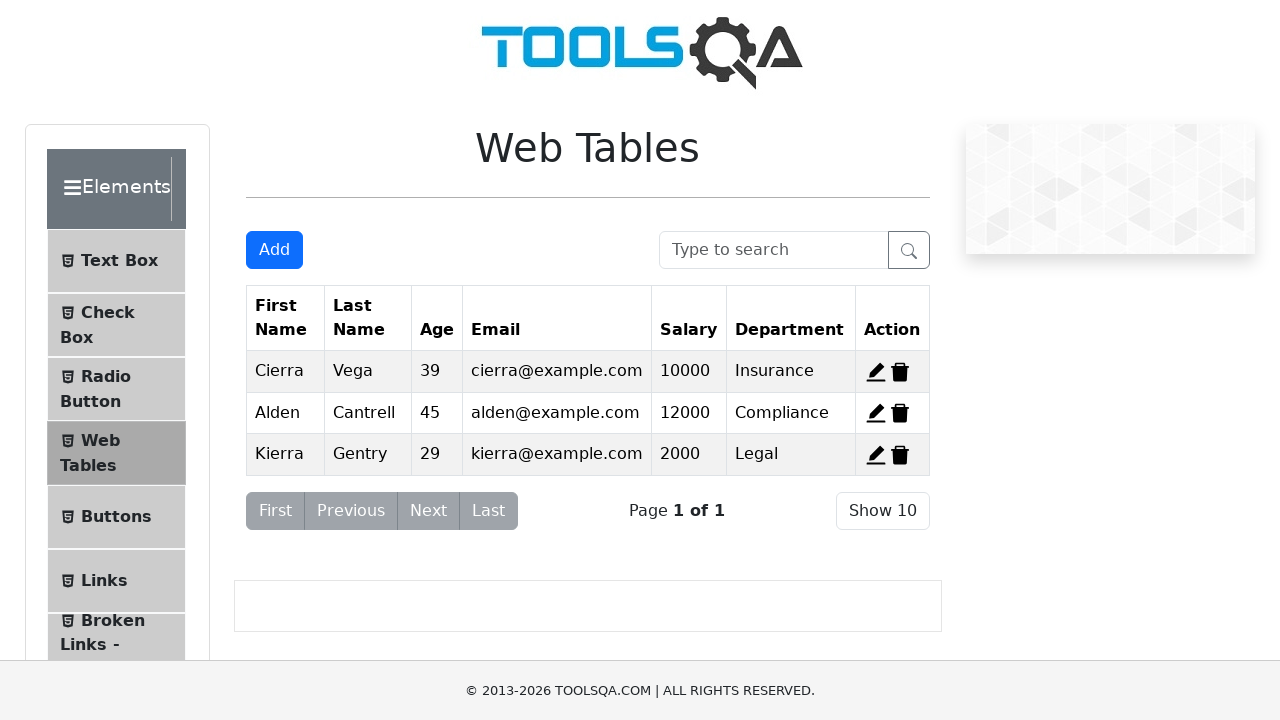

Clicked Add button to create new user record at (274, 250) on #addNewRecordButton
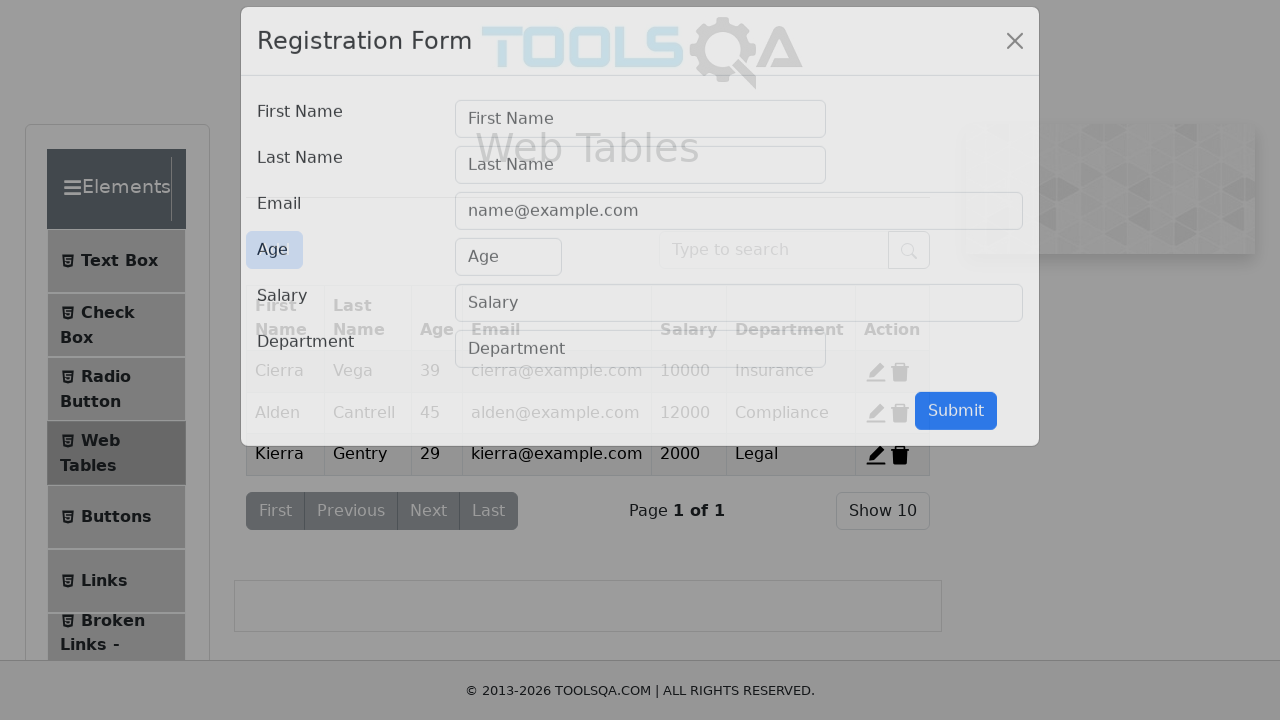

Registration form modal appeared
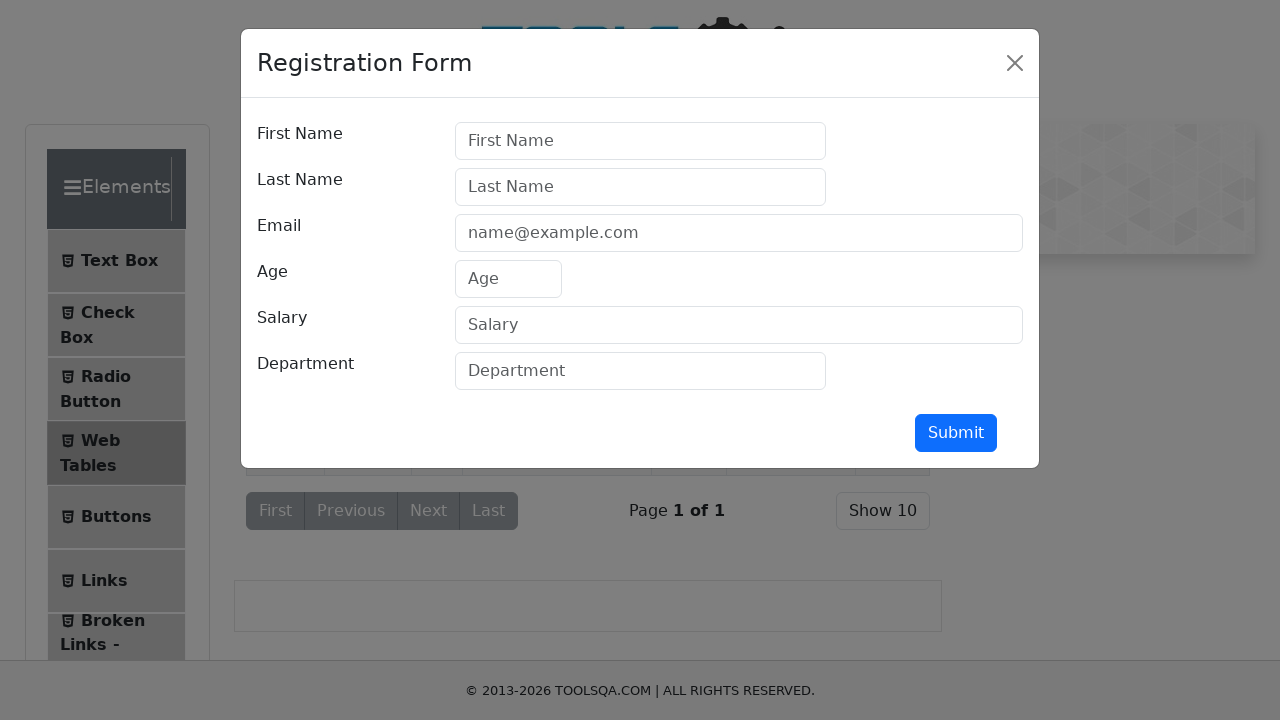

Filled first name field with 'John' on #firstName
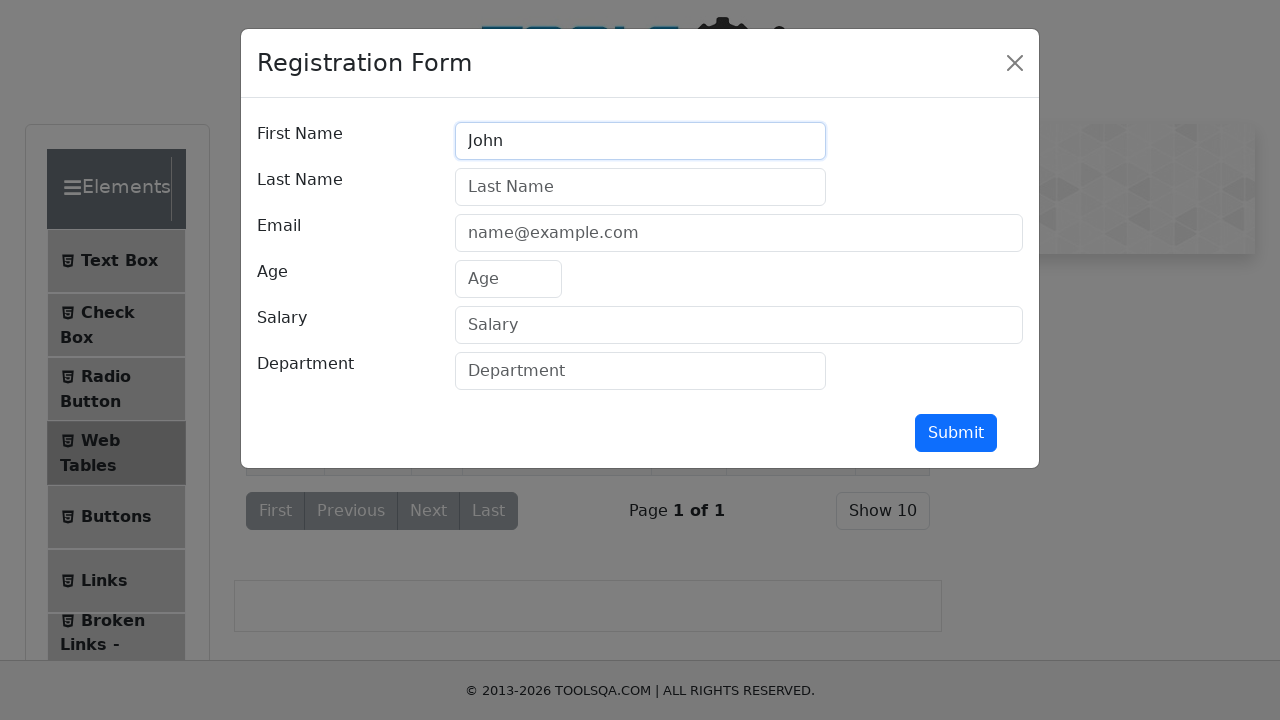

Filled last name field with 'TestUser' on #lastName
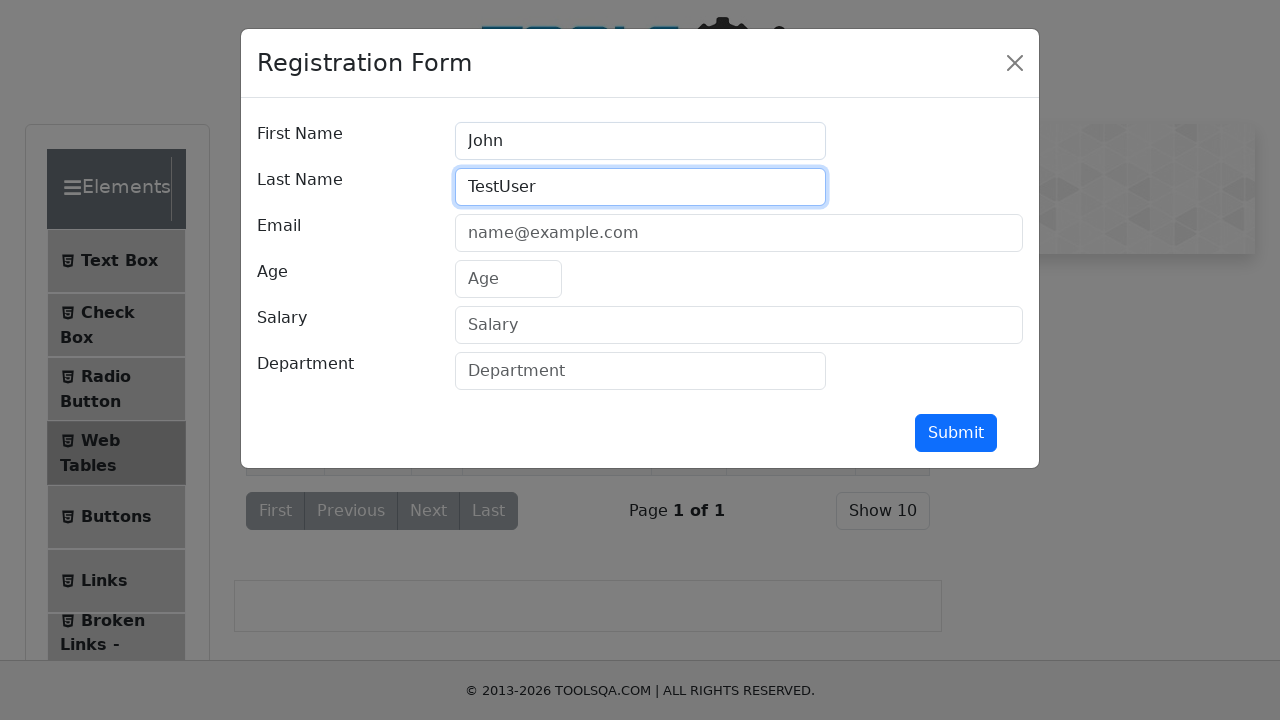

Filled email field with 'john.testuser@example.com' on #userEmail
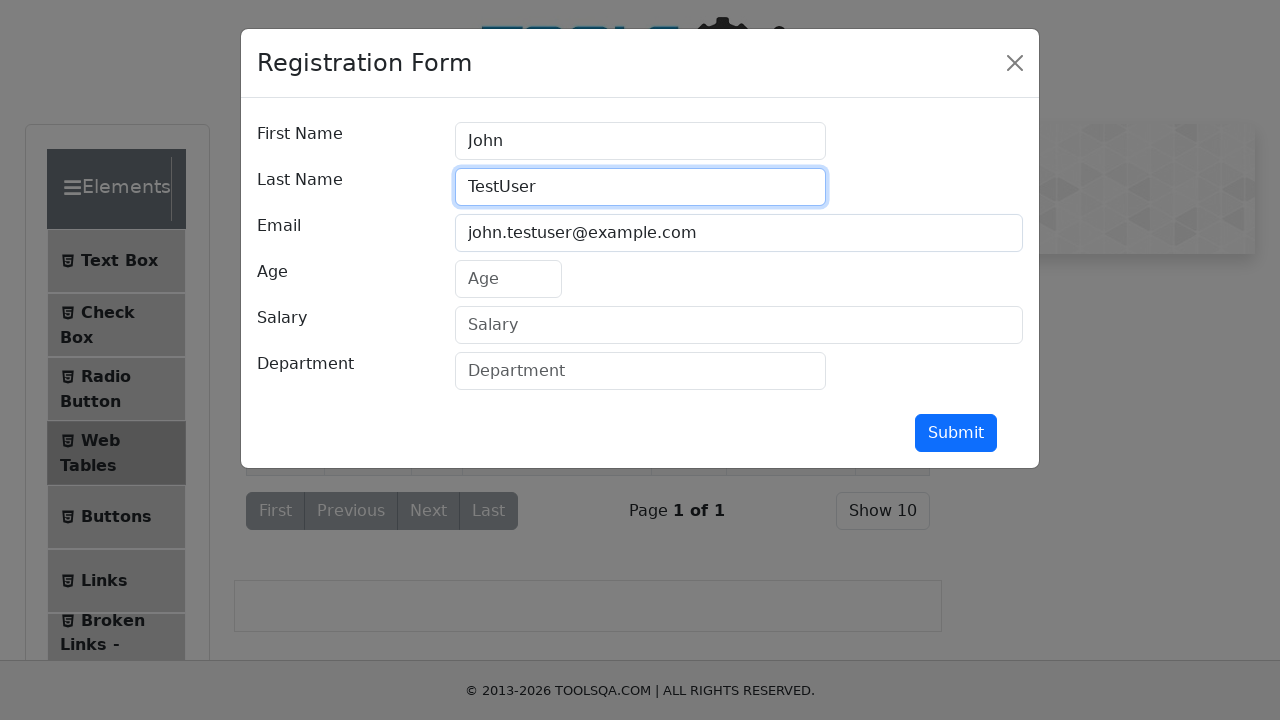

Filled age field with '28' on #age
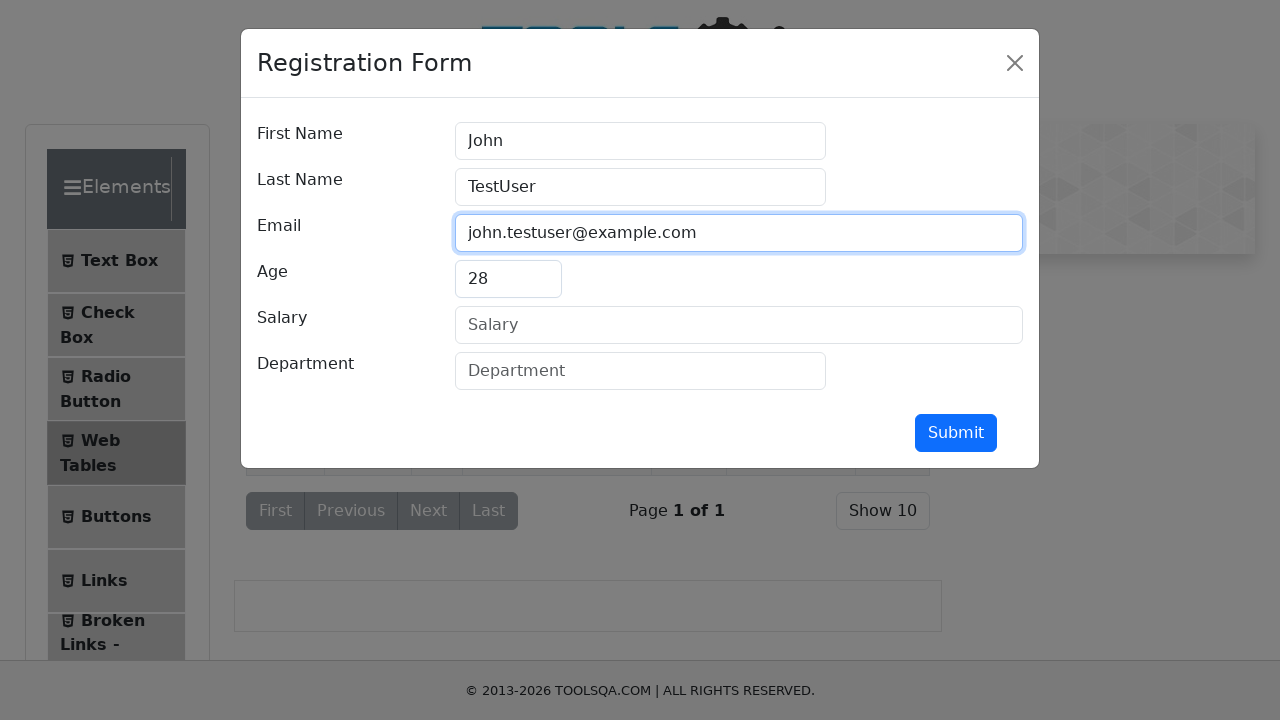

Filled salary field with '50000' on #salary
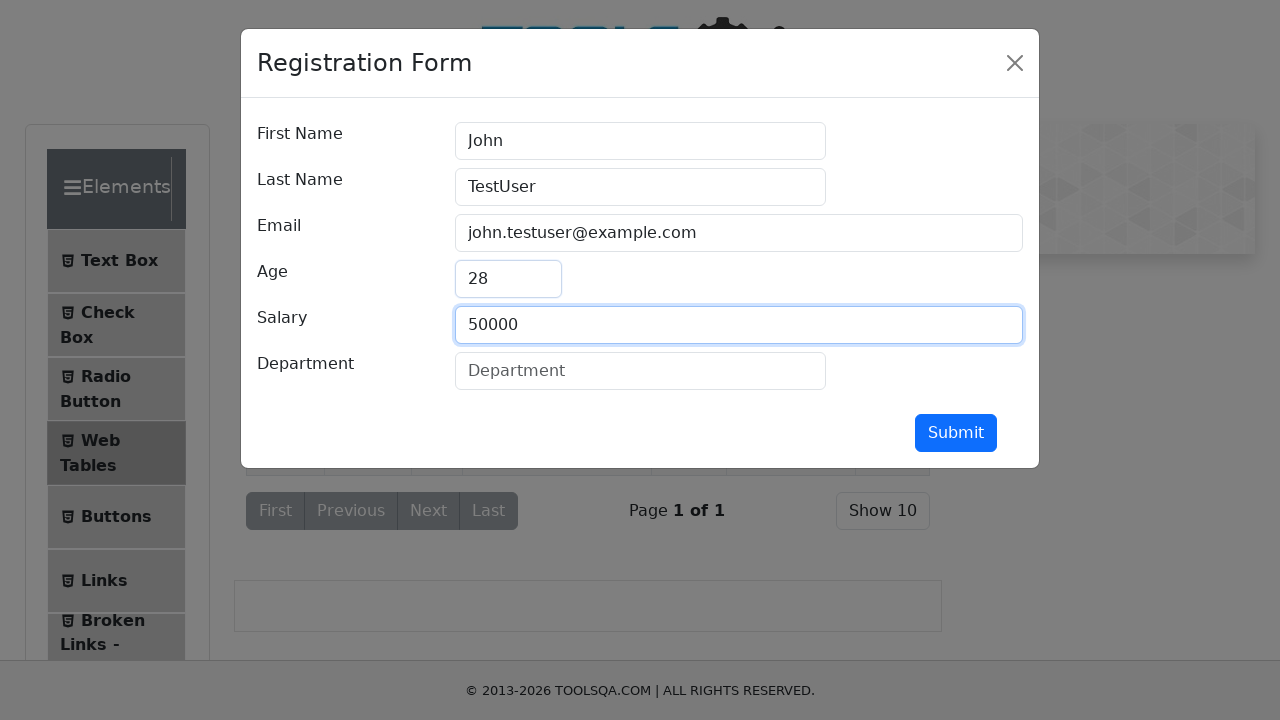

Filled department field with 'QA' on #department
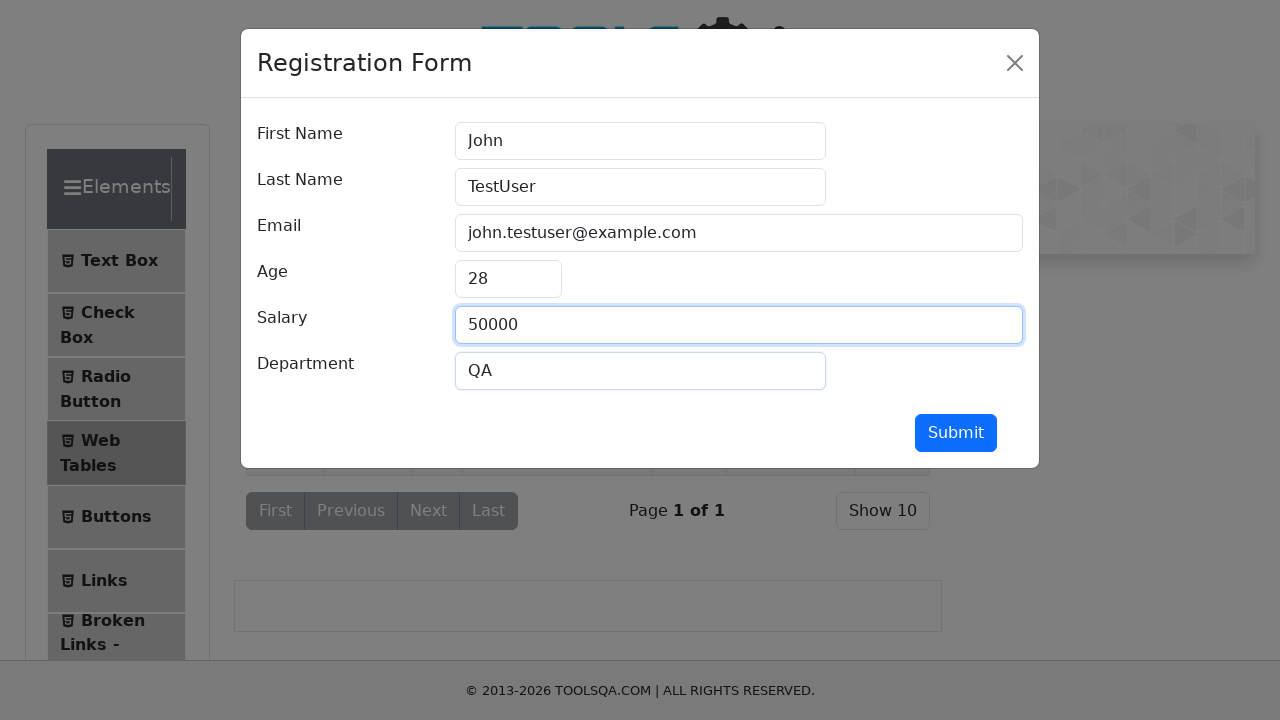

Clicked Submit button to add new user record at (956, 433) on #submit
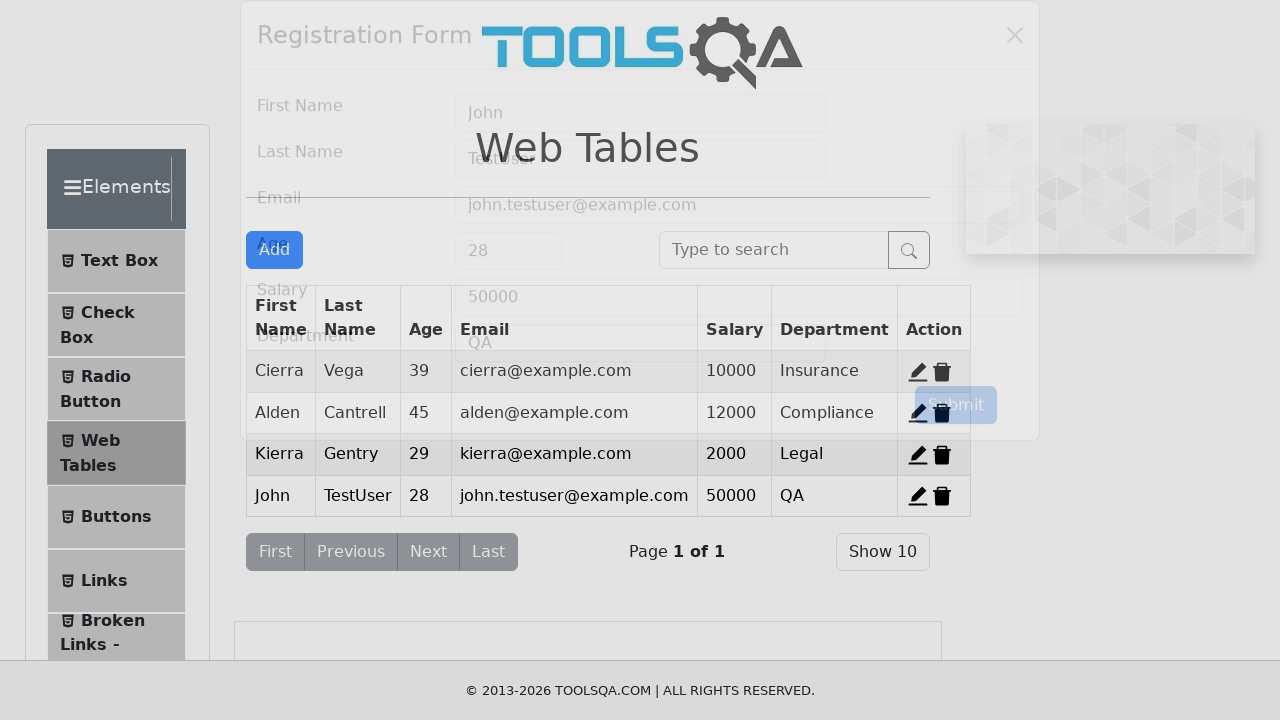

New user record appears in the table
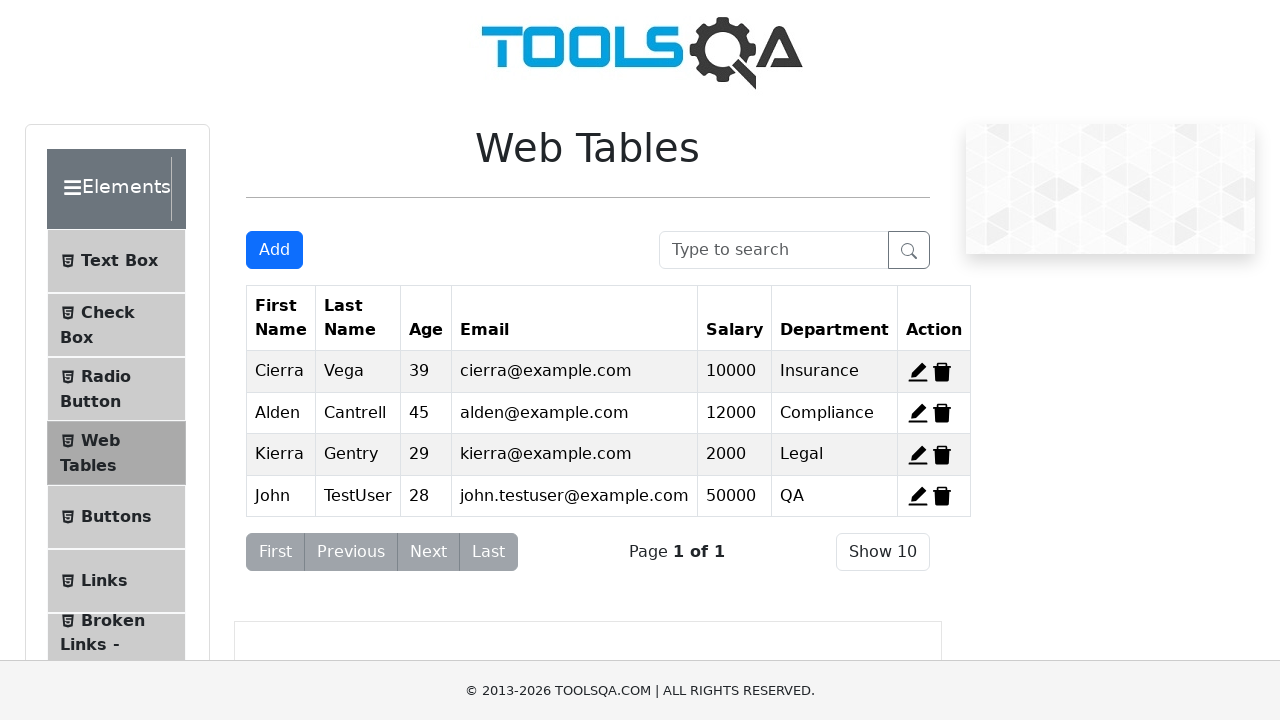

Clicked Delete button to remove user record at (942, 372) on span[id^='delete-record']
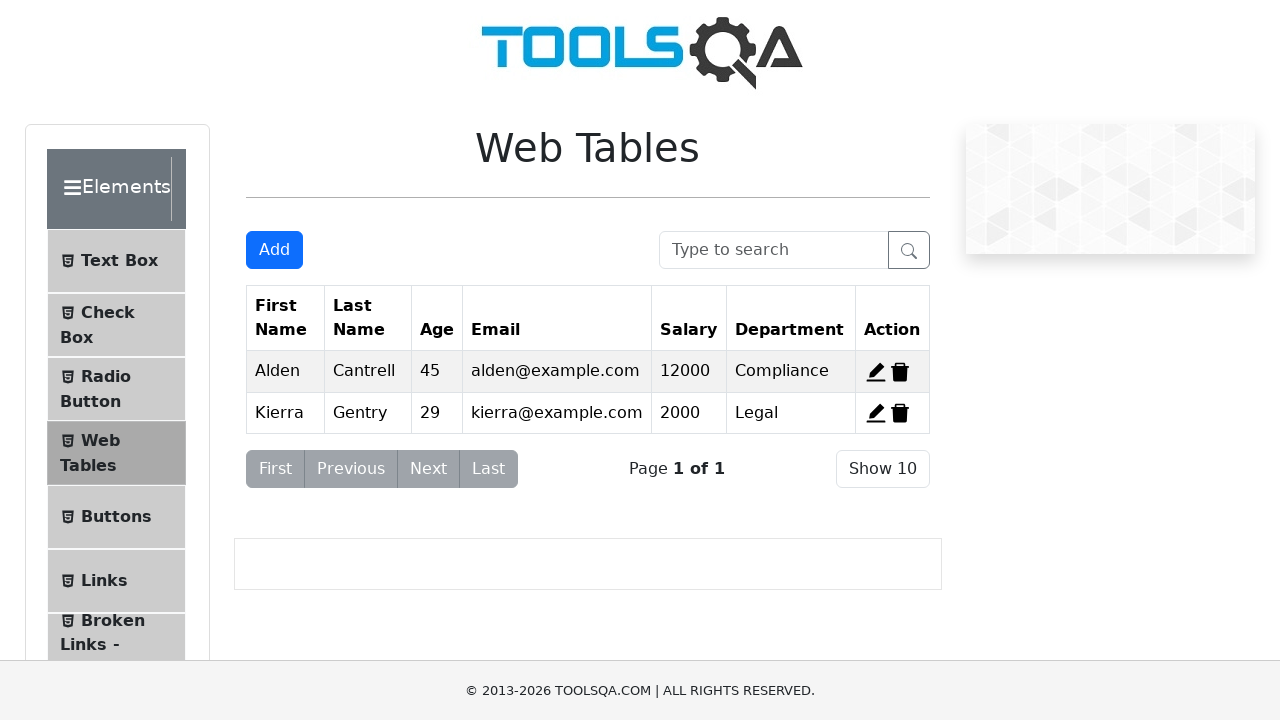

User record successfully deleted from table
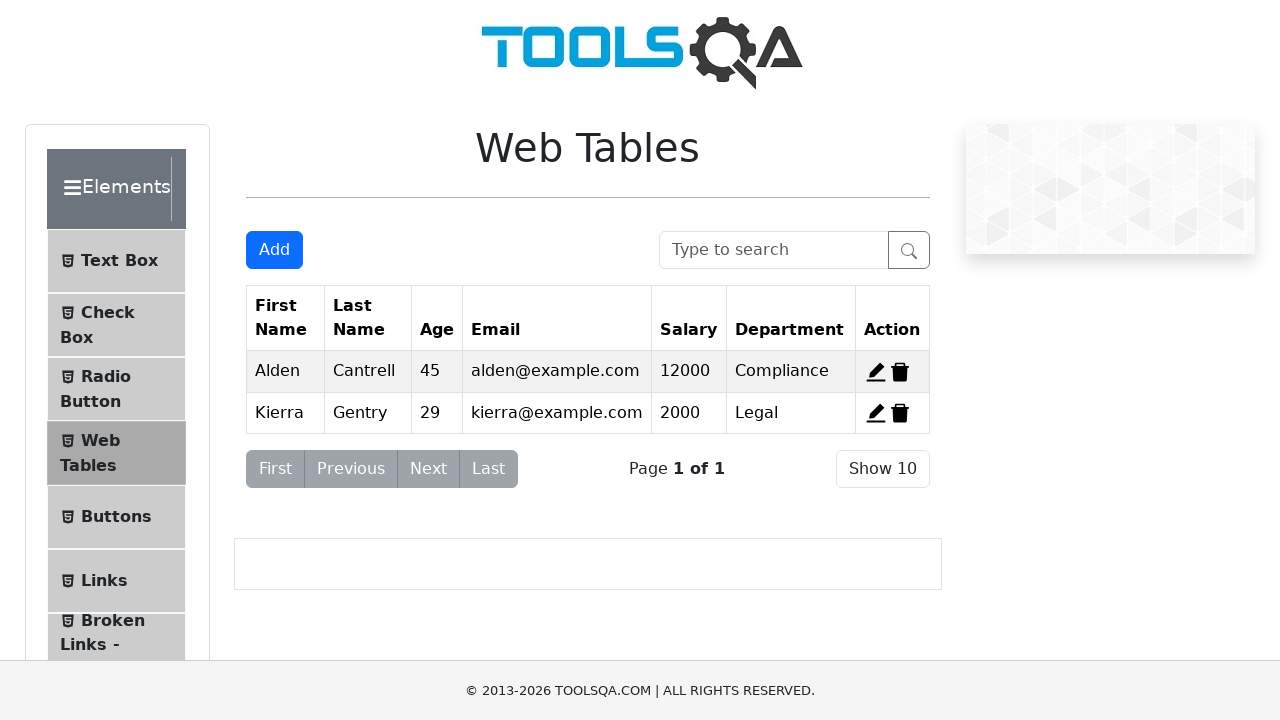

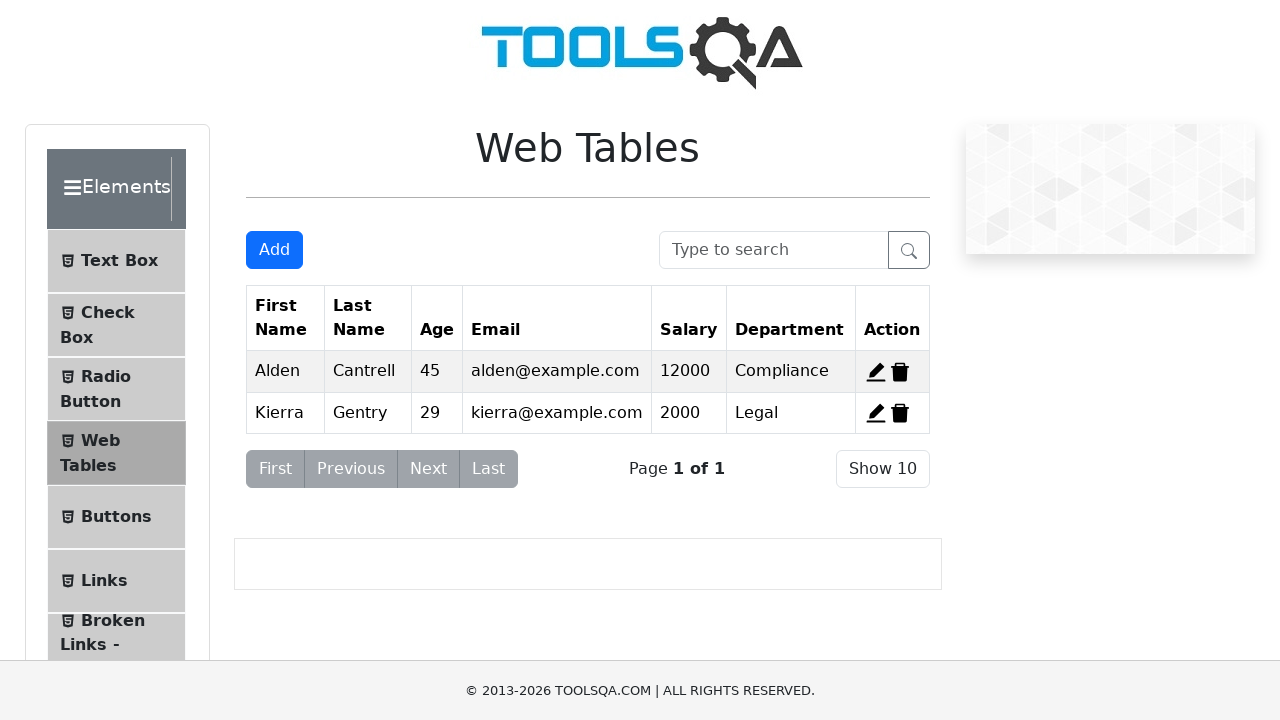